Tests file download functionality by clicking on a download link and waiting for the download to complete

Starting URL: https://the-internet.herokuapp.com/download

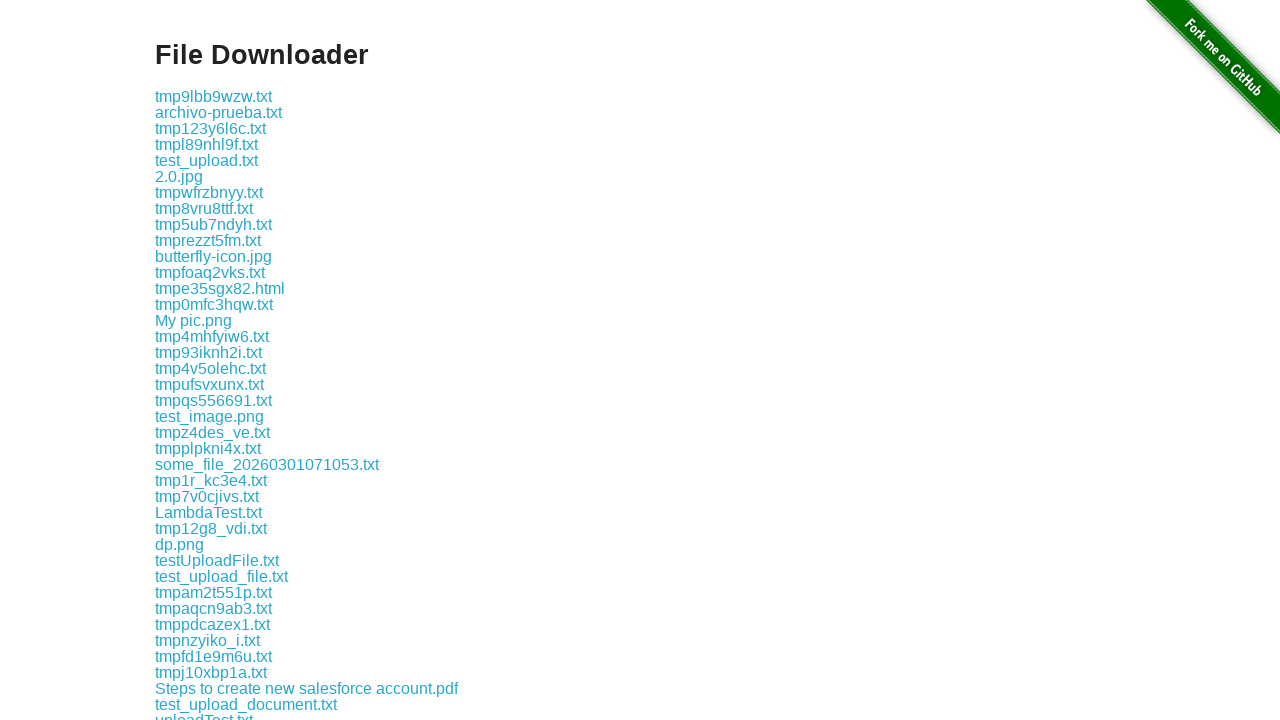

Clicked download link for test-file.txt and download started at (190, 360) on xpath=//a[normalize-space()='test-file.txt']
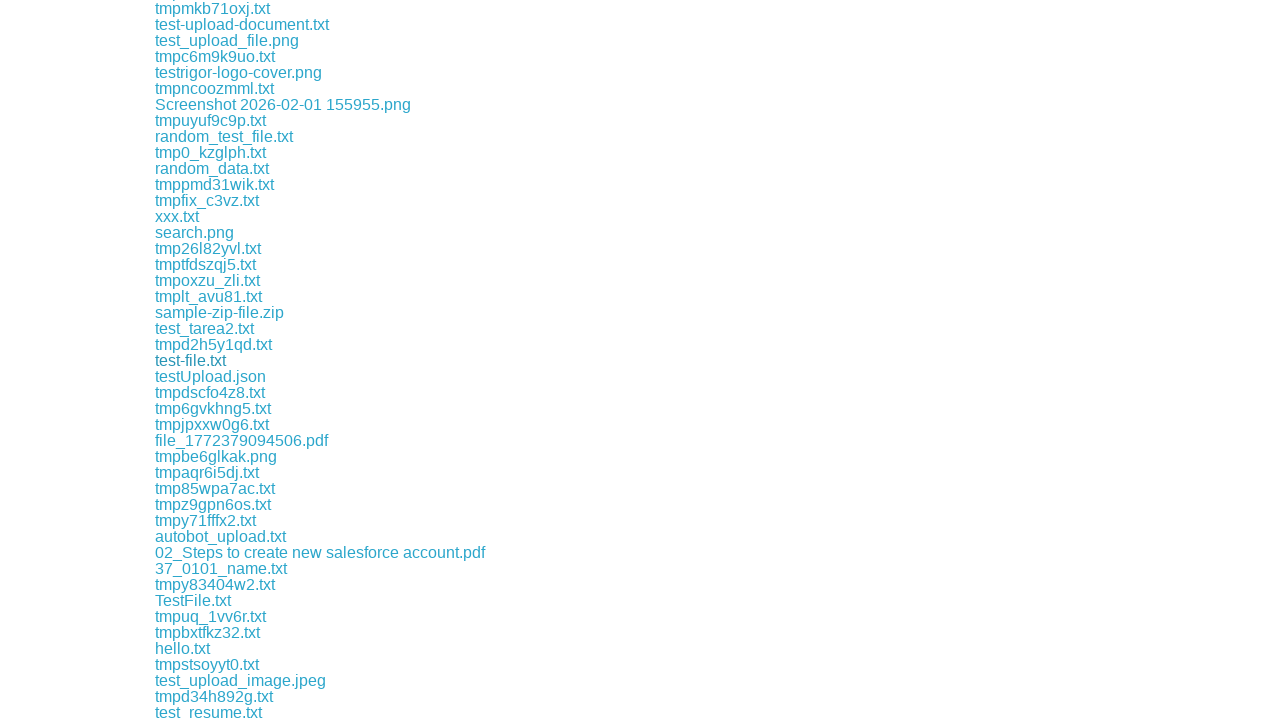

Download completed successfully
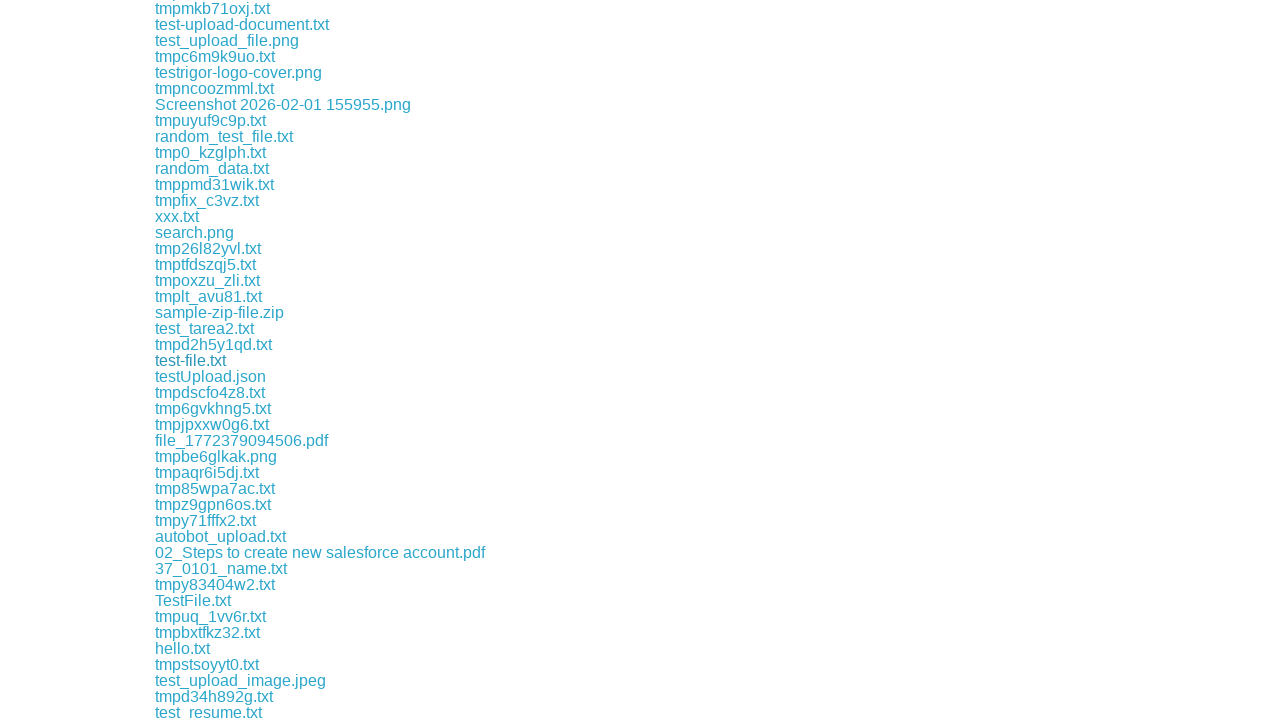

Verified downloaded file name is test-file.txt
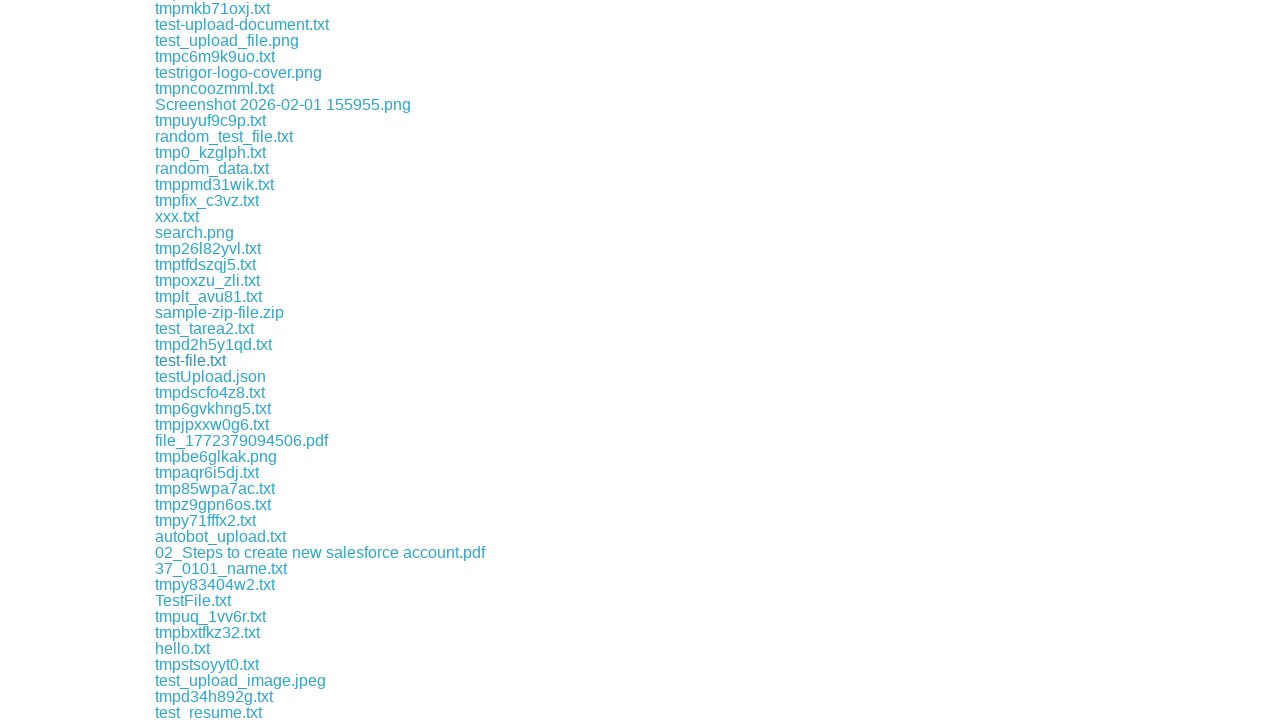

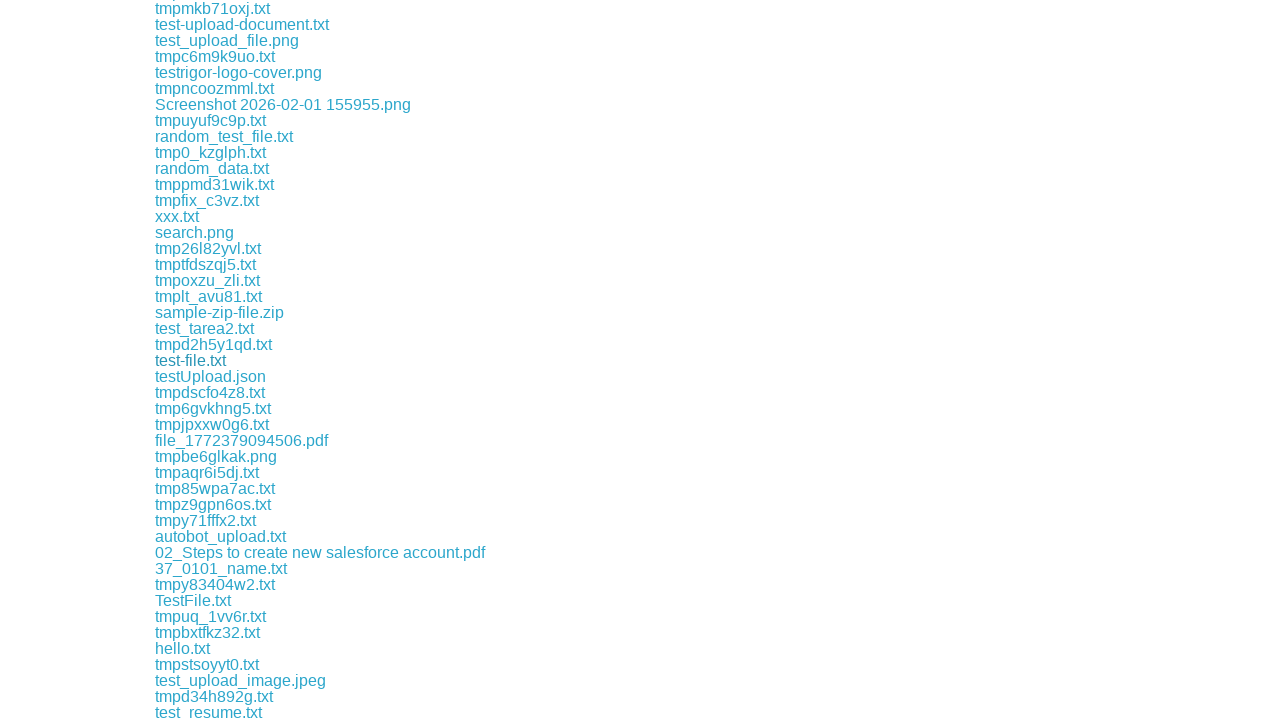